Tests keyboard actions by pressing Enter key and clicking on the Women category link on an e-commerce site

Starting URL: https://www.pantaloons.com/

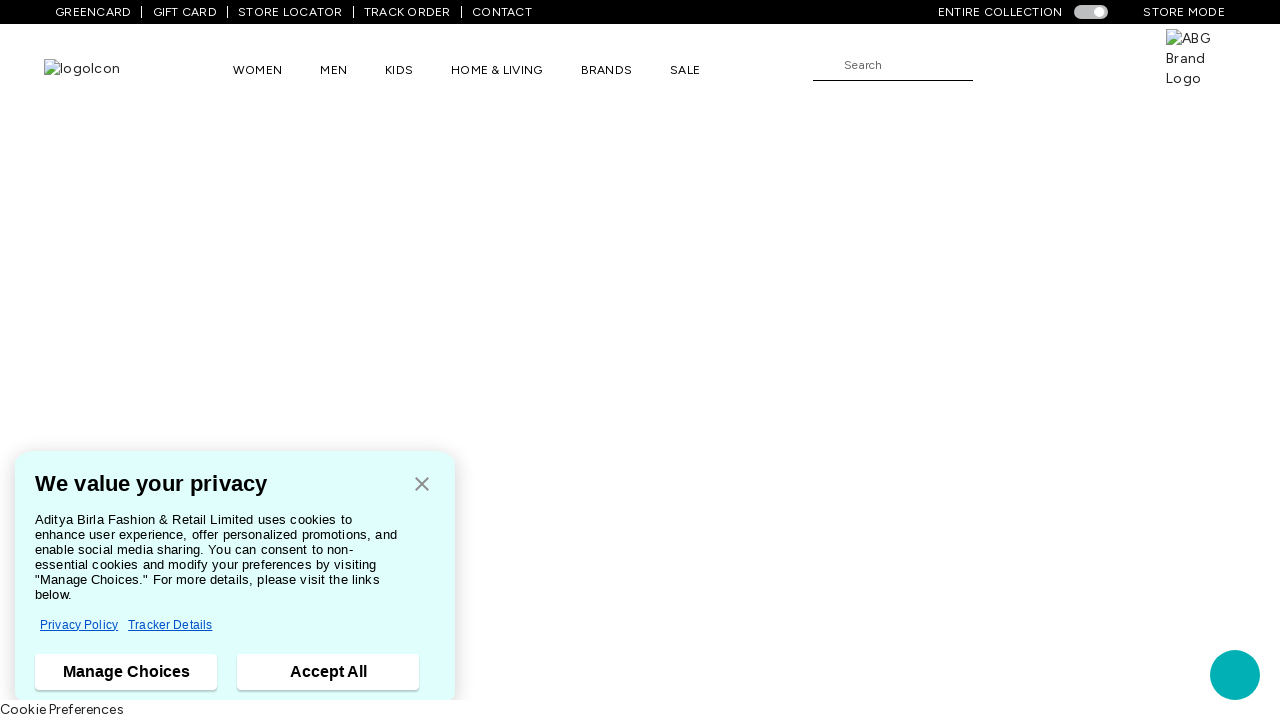

Pressed Enter key
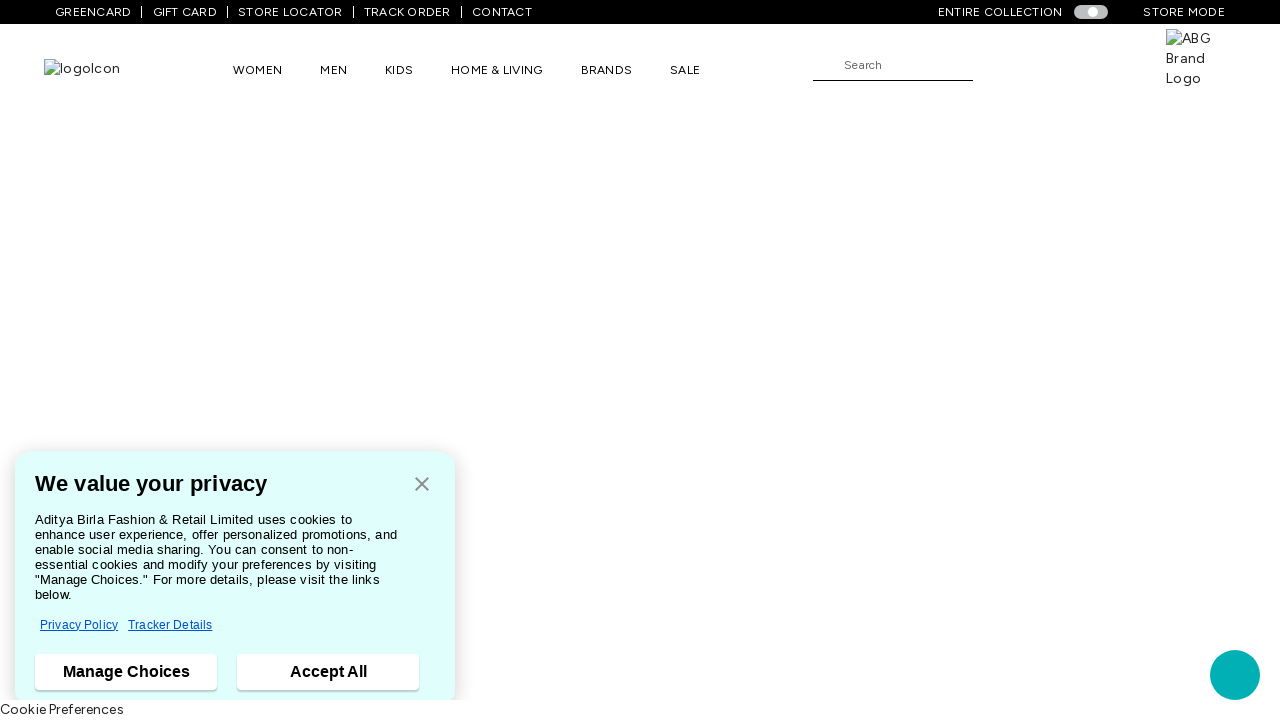

Waited 2 seconds for page to stabilize
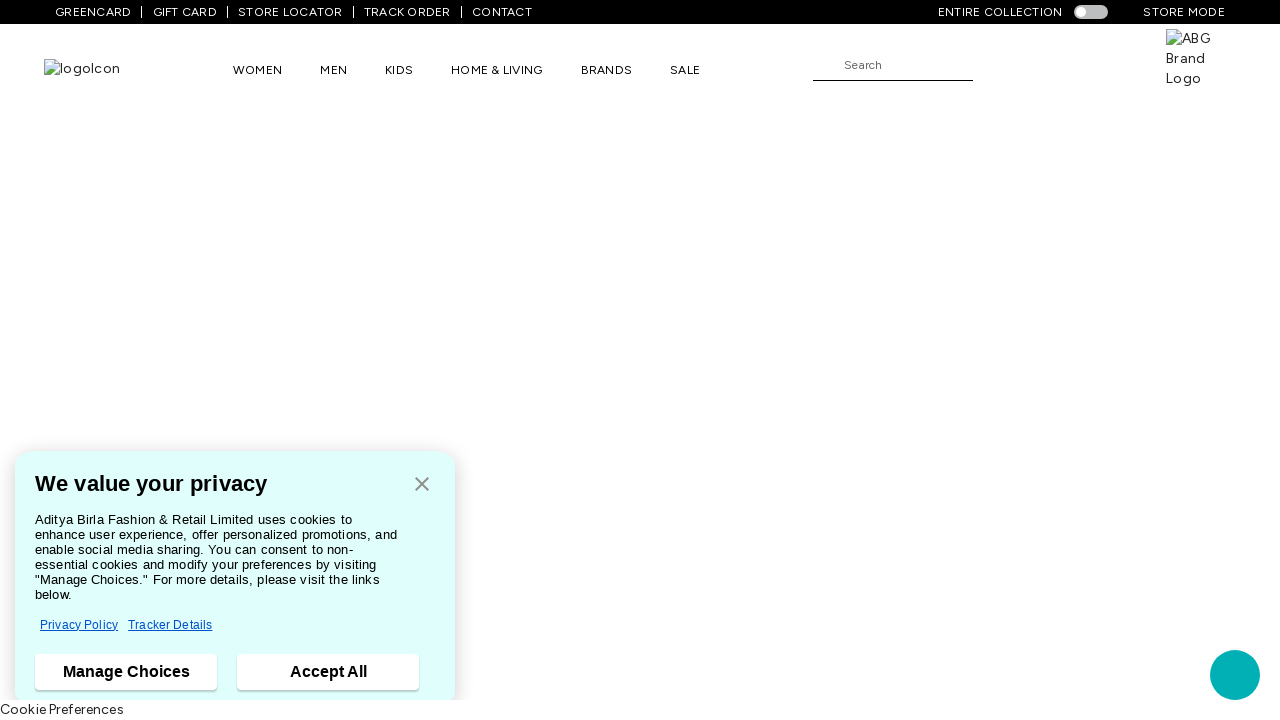

Clicked on Women category link at (258, 70) on (//span[text()='WOMEN'])[1]
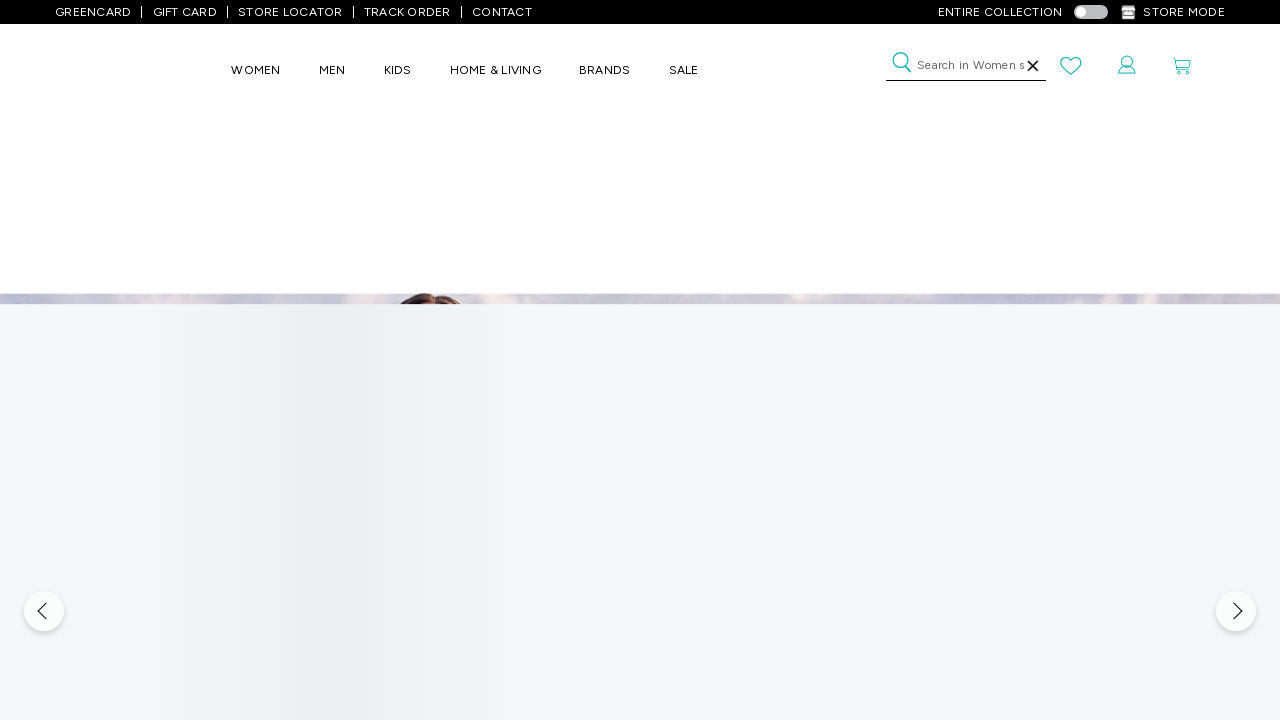

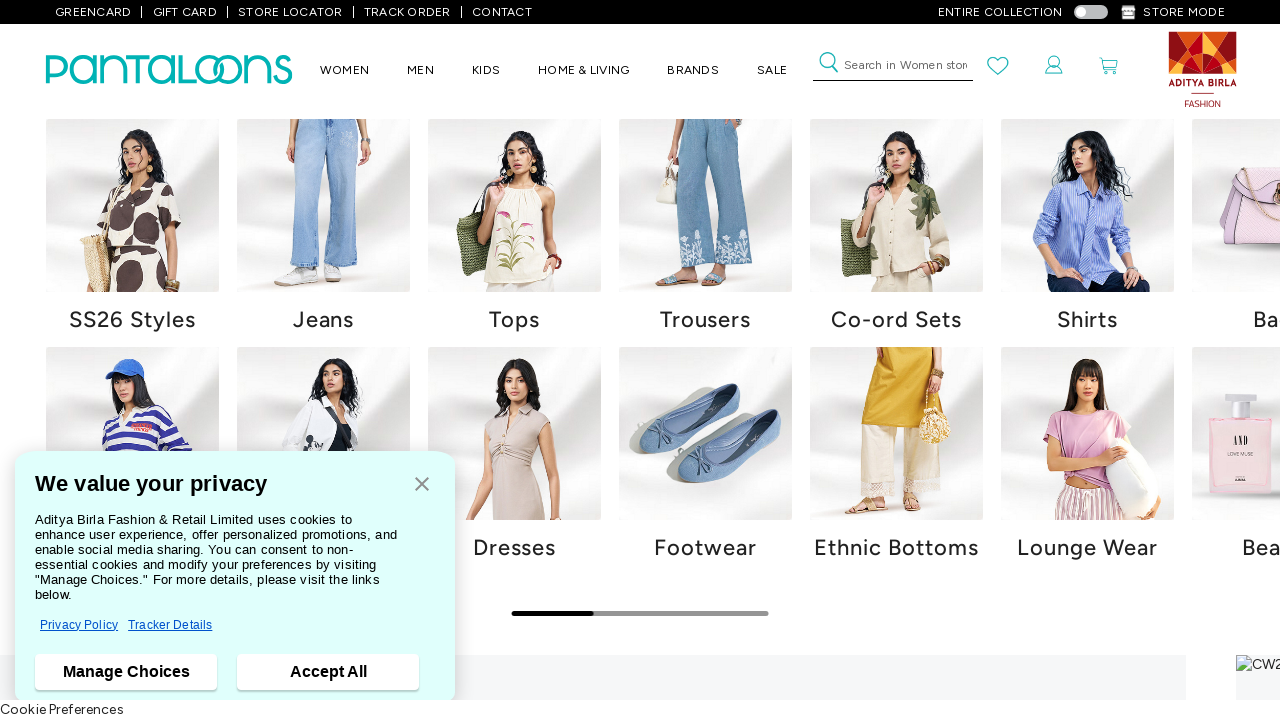